Tests navigating to the Checkboxes page and clicking on the first checkbox

Starting URL: http://the-internet.herokuapp.com/

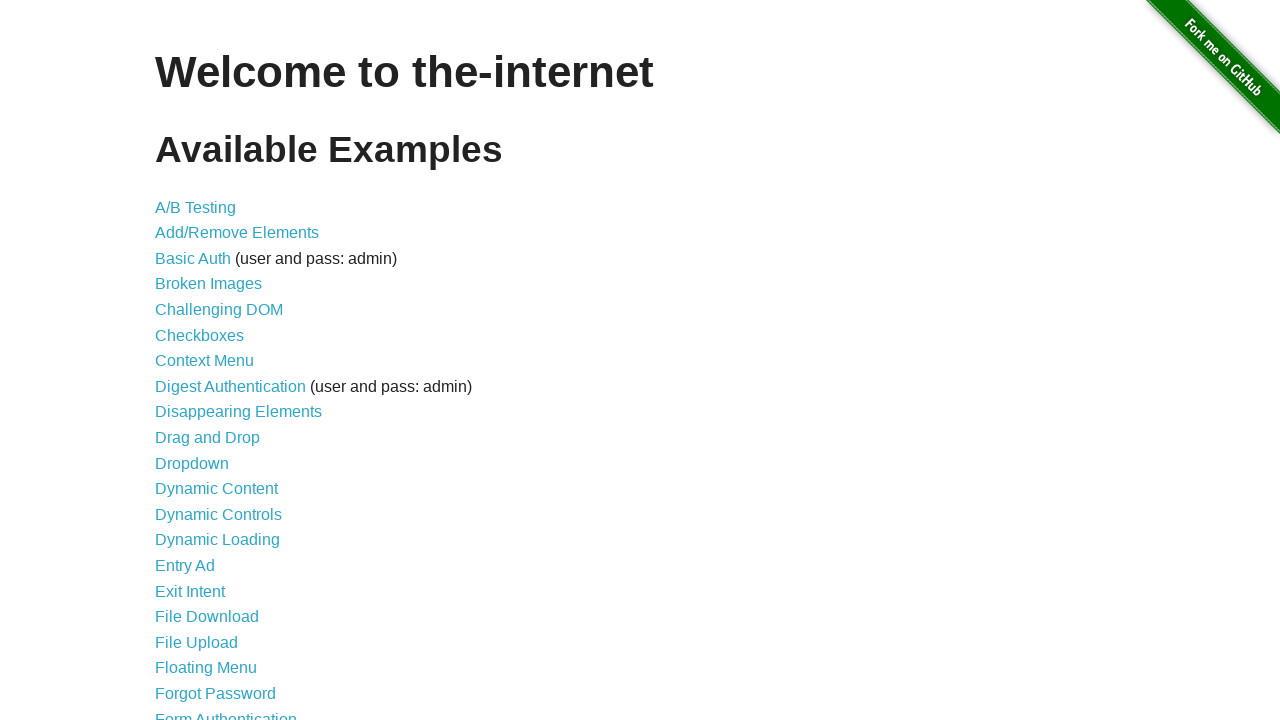

Navigated to the-internet.herokuapp.com homepage
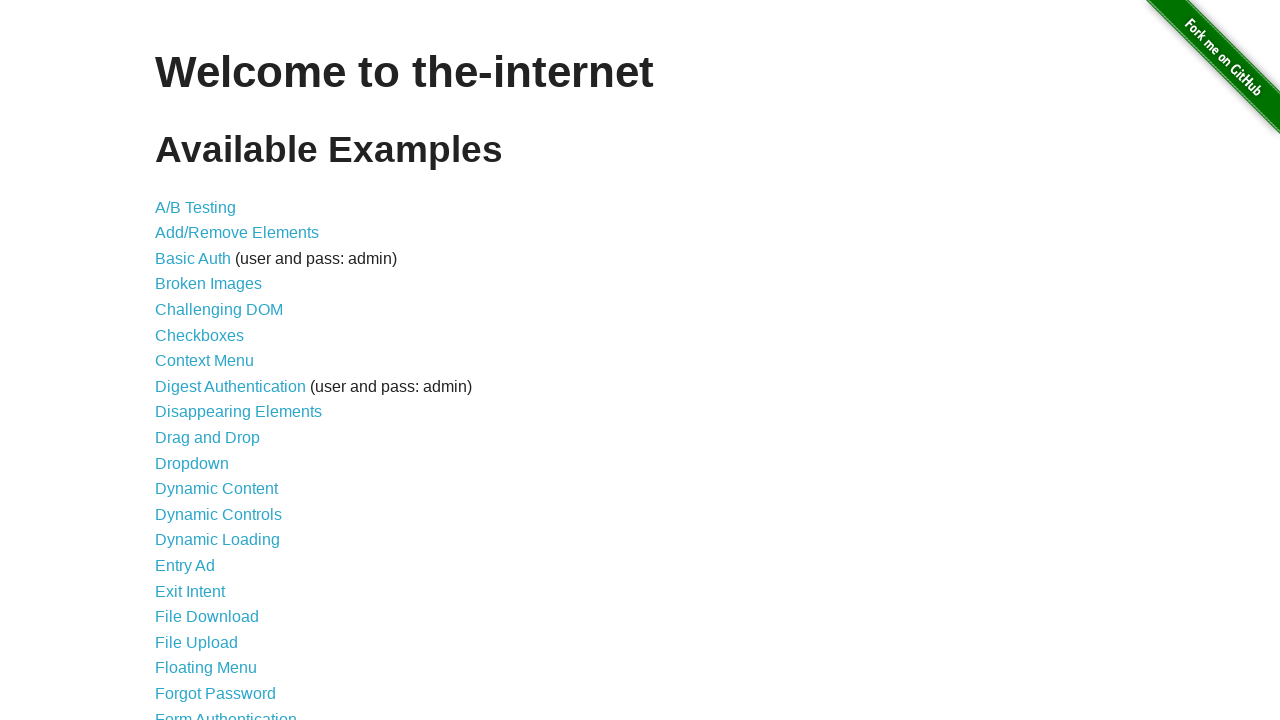

Clicked on Checkboxes link at (200, 335) on xpath=//a[contains(text(),'Checkboxes')]
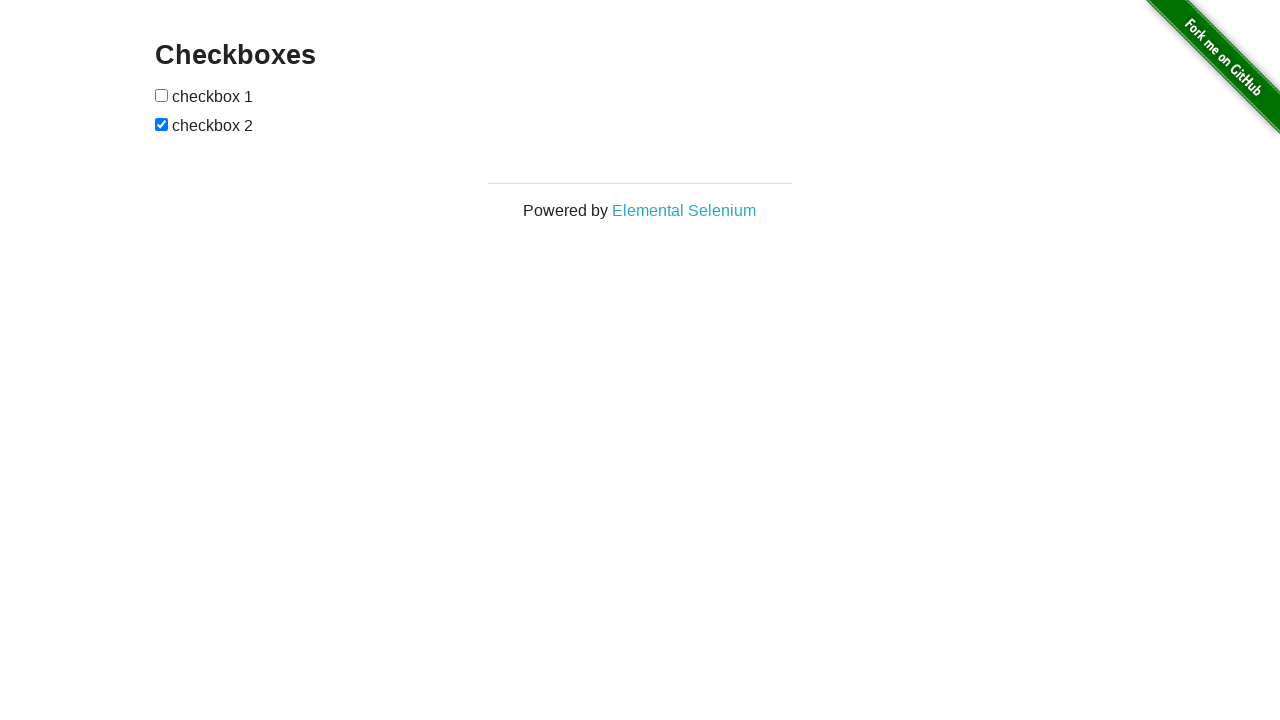

Clicked on the first checkbox at (162, 95) on form input:first-of-type
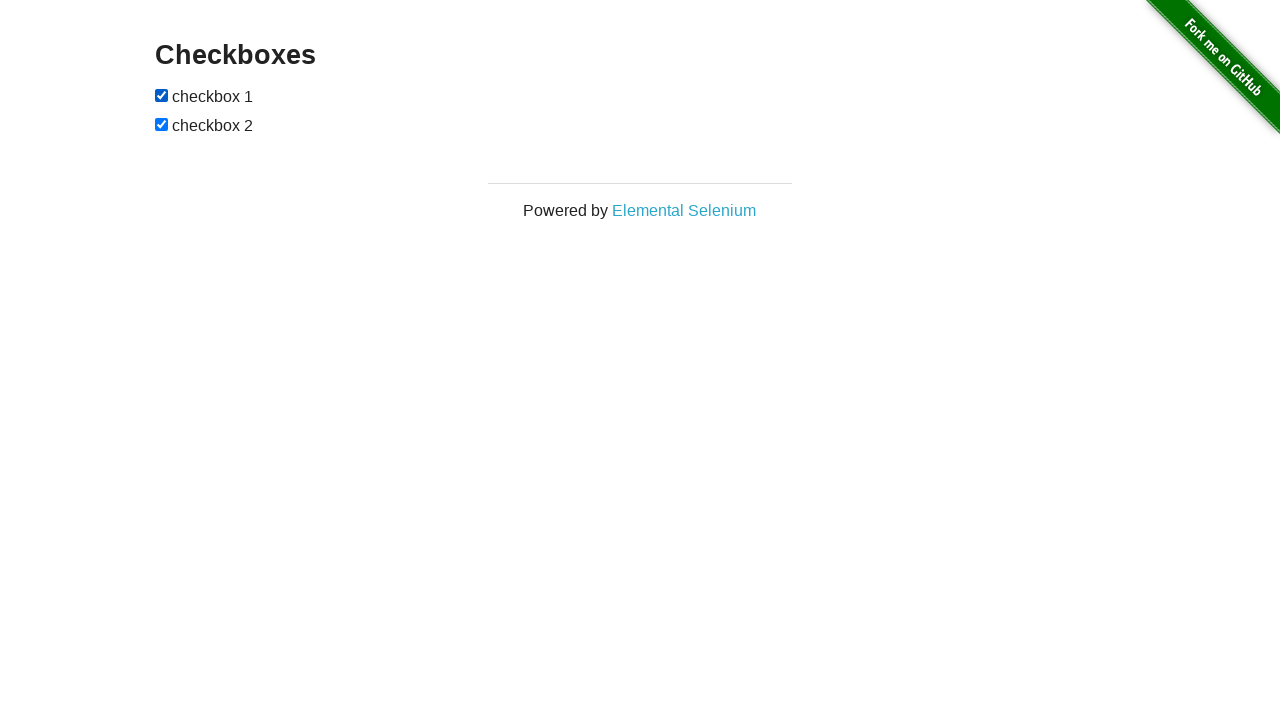

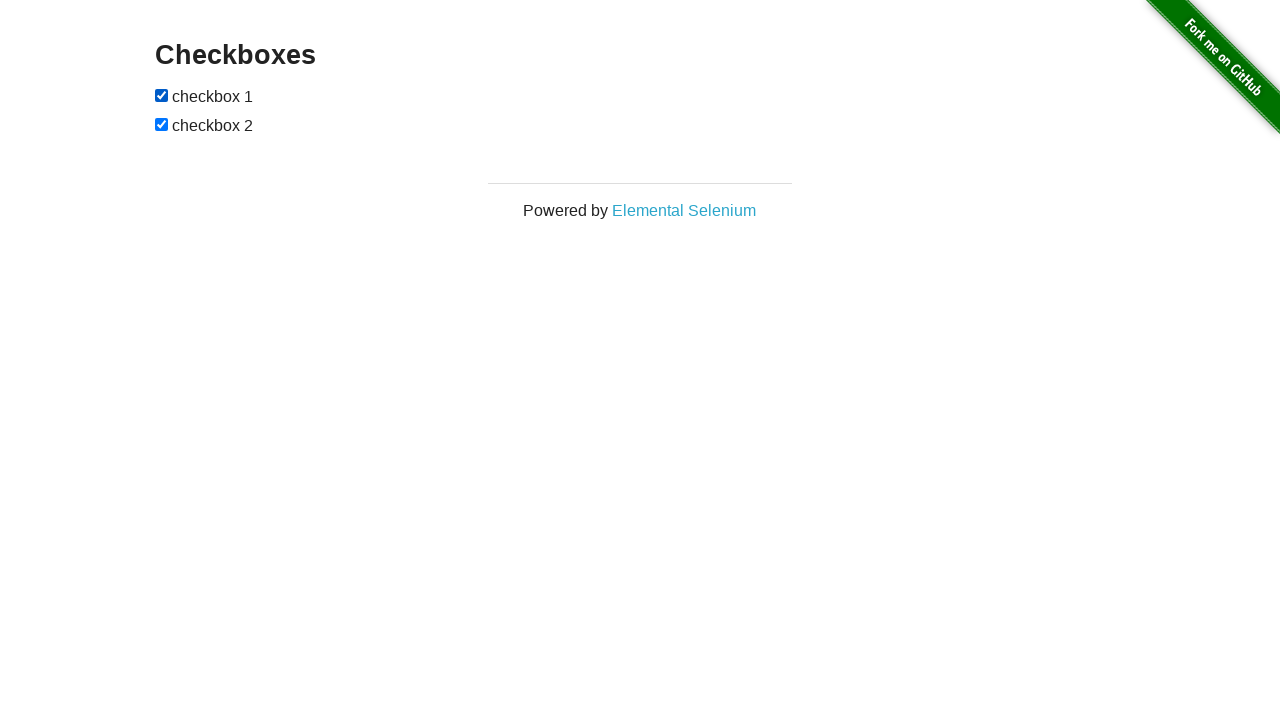